Tests the text box form by filling all fields (full name, email, current address, permanent address) and submitting to verify outputs

Starting URL: https://demoqa.com/text-box

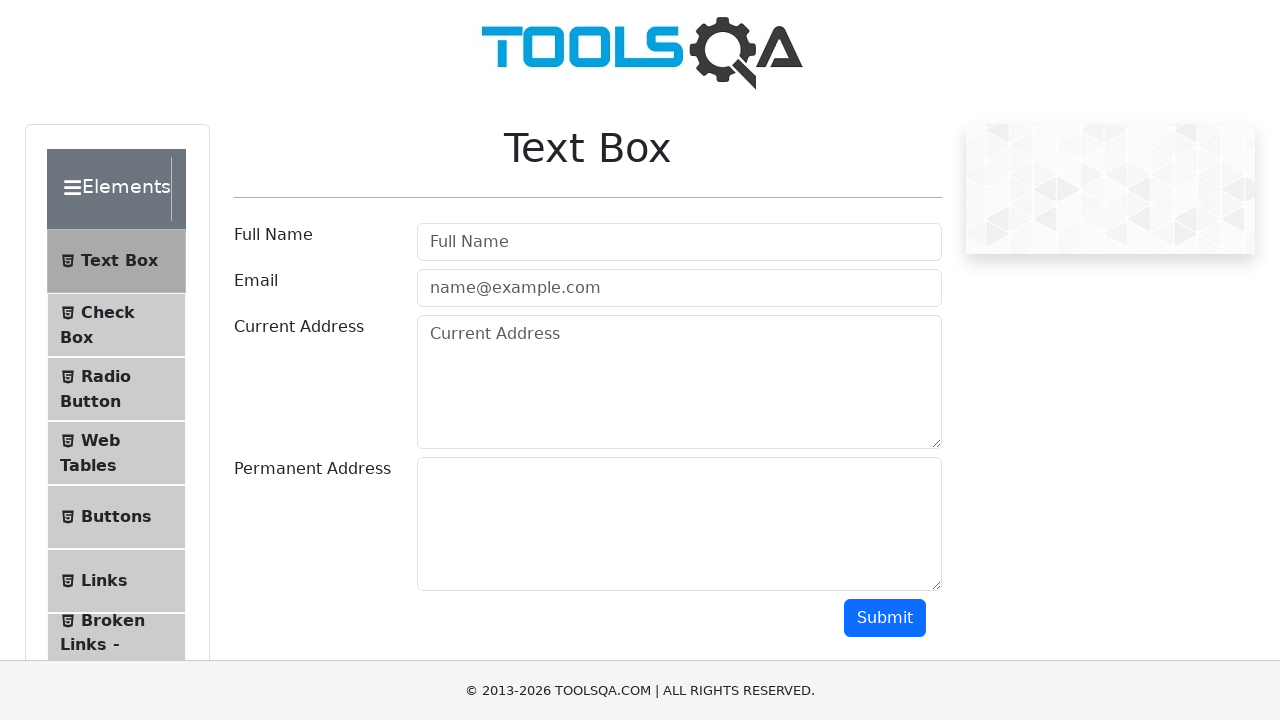

Filled full name field with 'Natalia' on input#userName
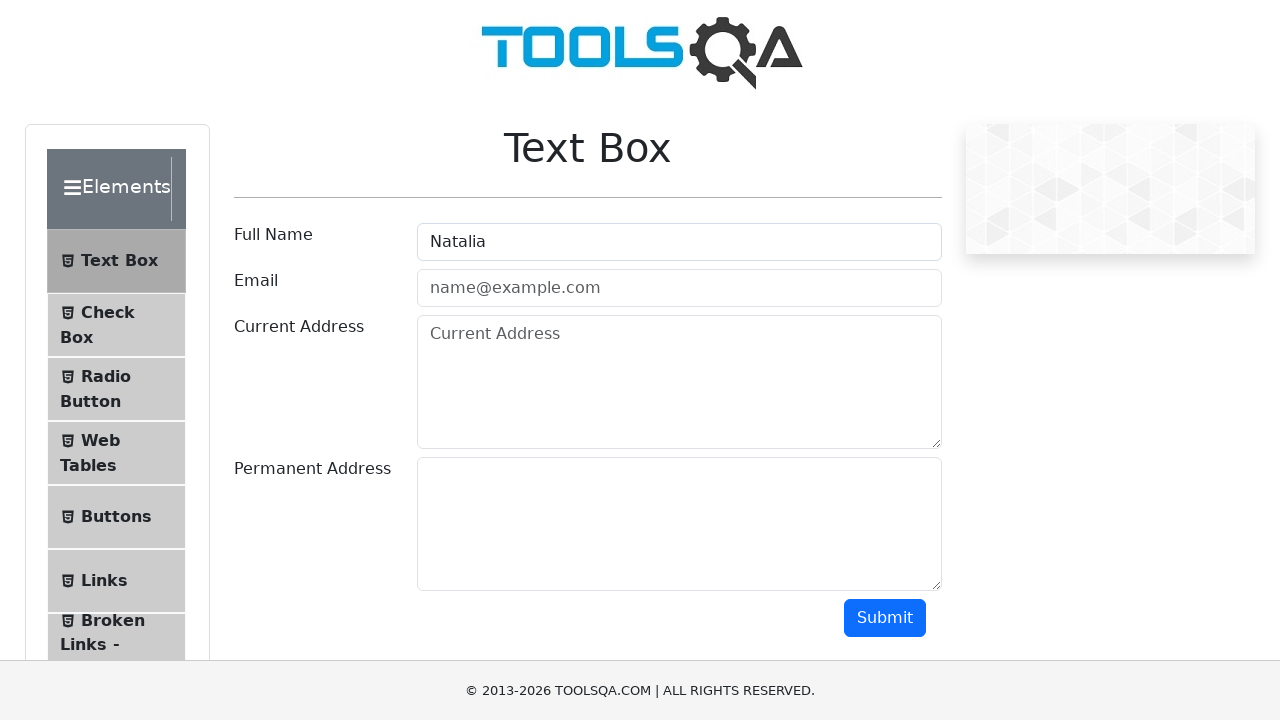

Filled email field with 'natalia@gmail.com' on input#userEmail
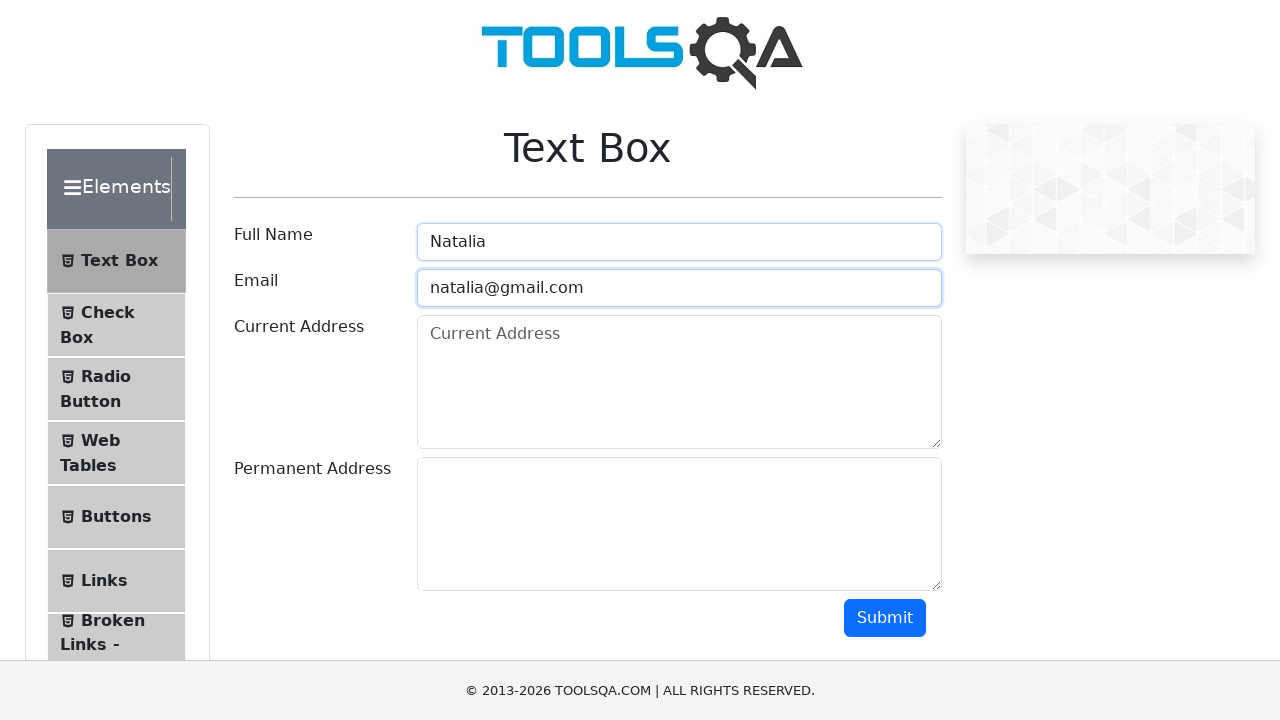

Filled current address field with 'Sciastlivaia' on textarea#currentAddress
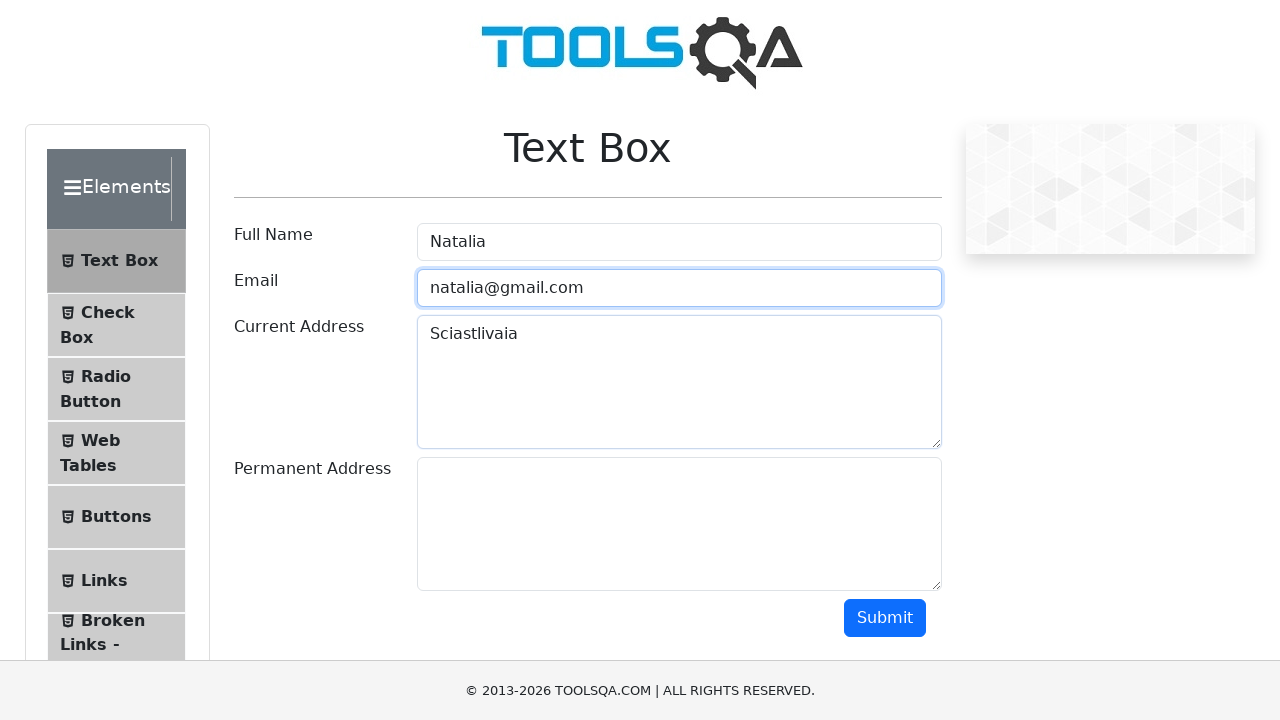

Filled permanent address field with 'Udacia' on textarea#permanentAddress
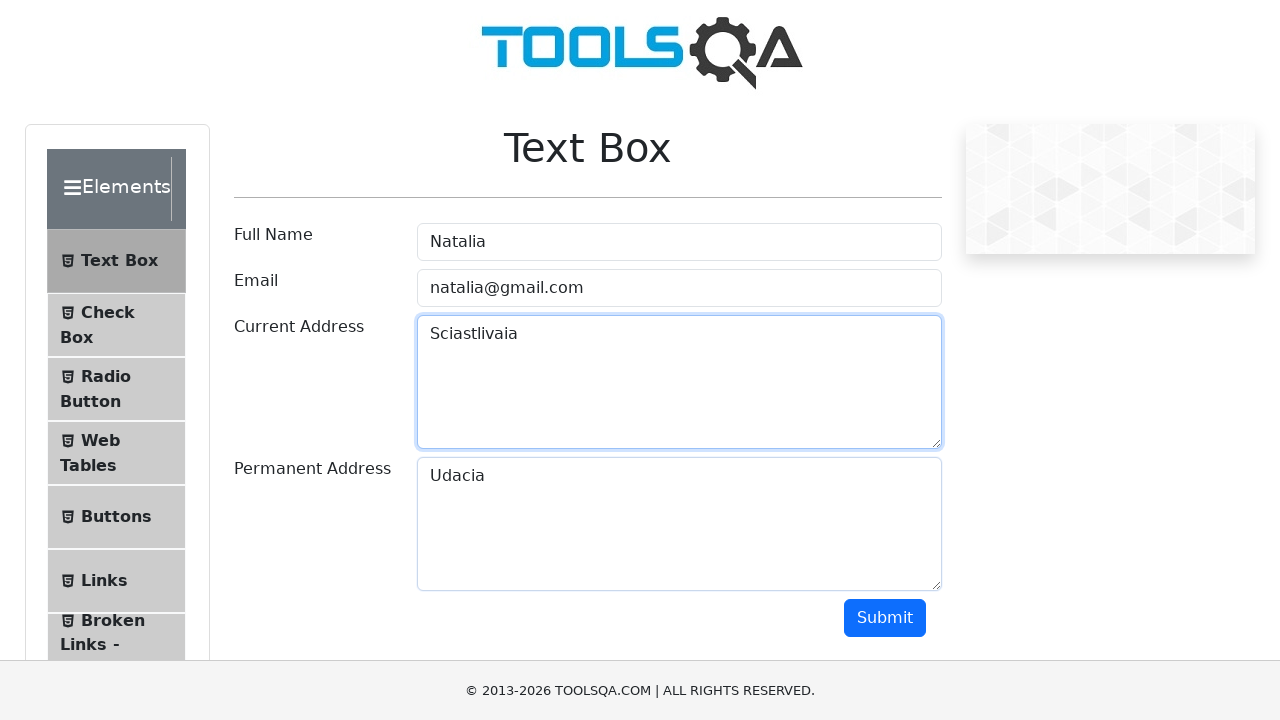

Clicked submit button to submit form at (885, 618) on #submit
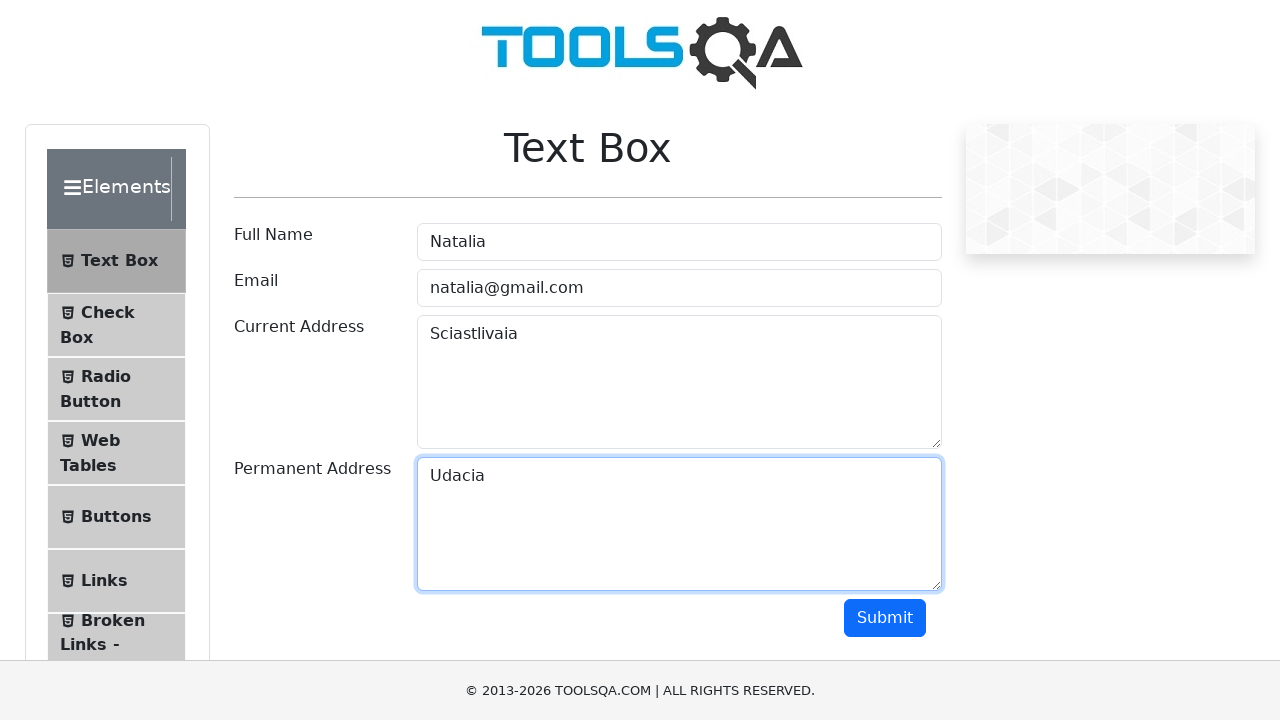

Form output appeared with submitted data
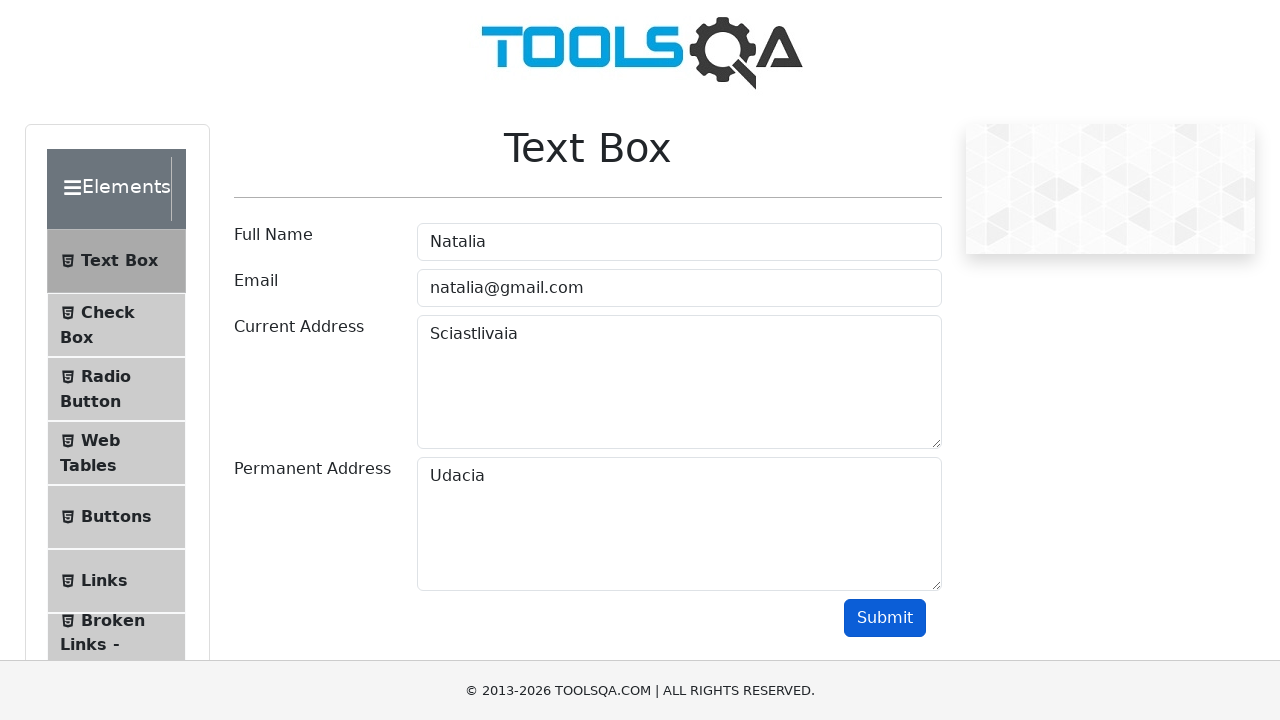

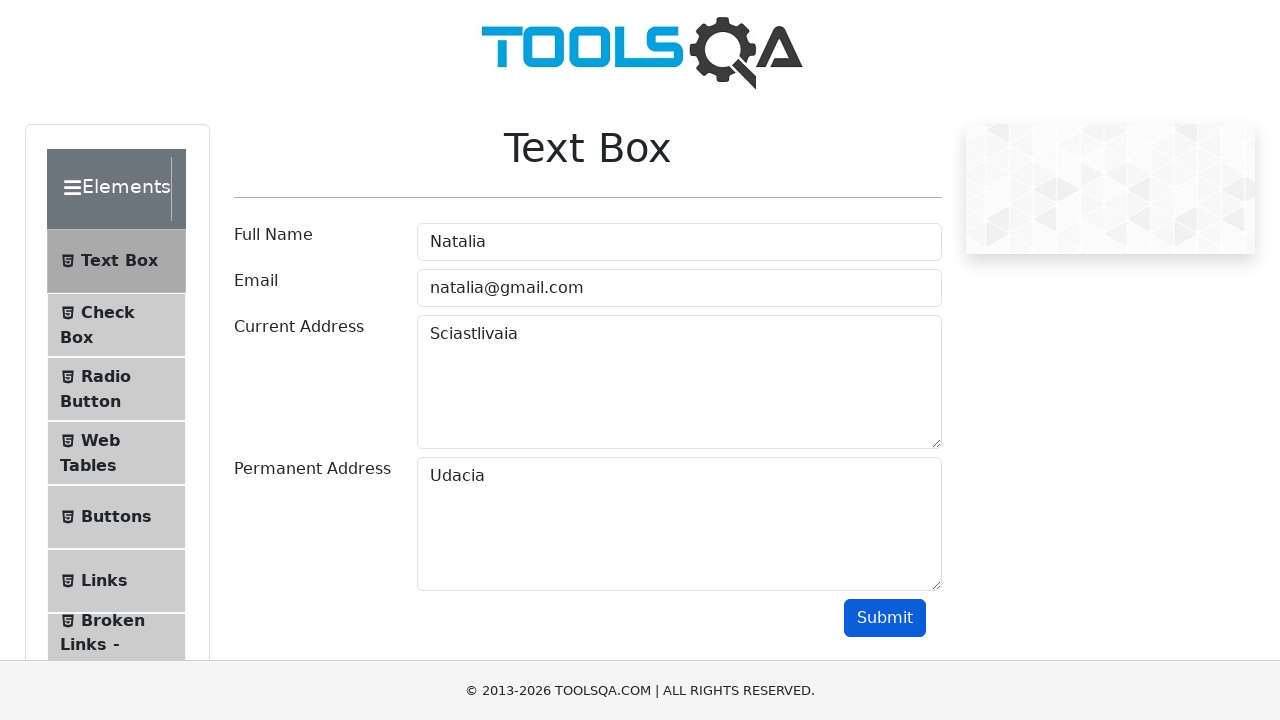